Tests dynamic checkbox functionality by clicking the checkbox, then clicking the Remove button, and waiting for the confirmation message to appear

Starting URL: http://the-internet.herokuapp.com/dynamic_controls

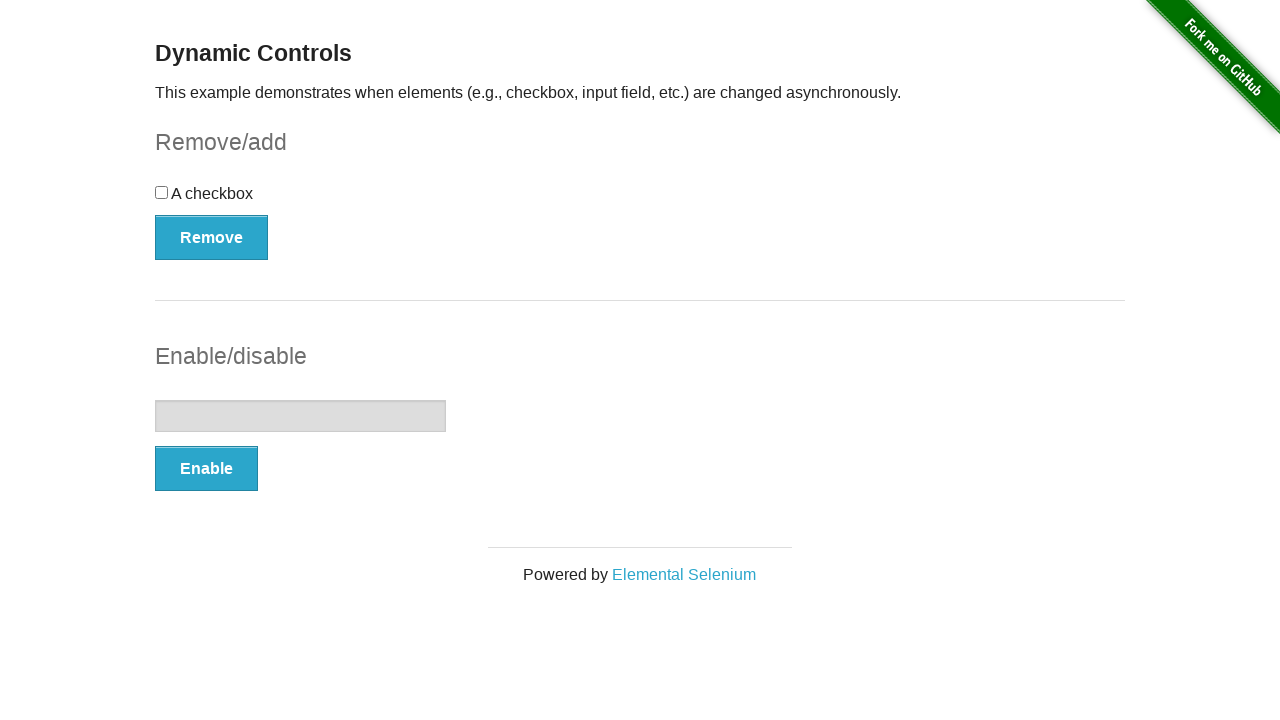

Navigated to dynamic controls page
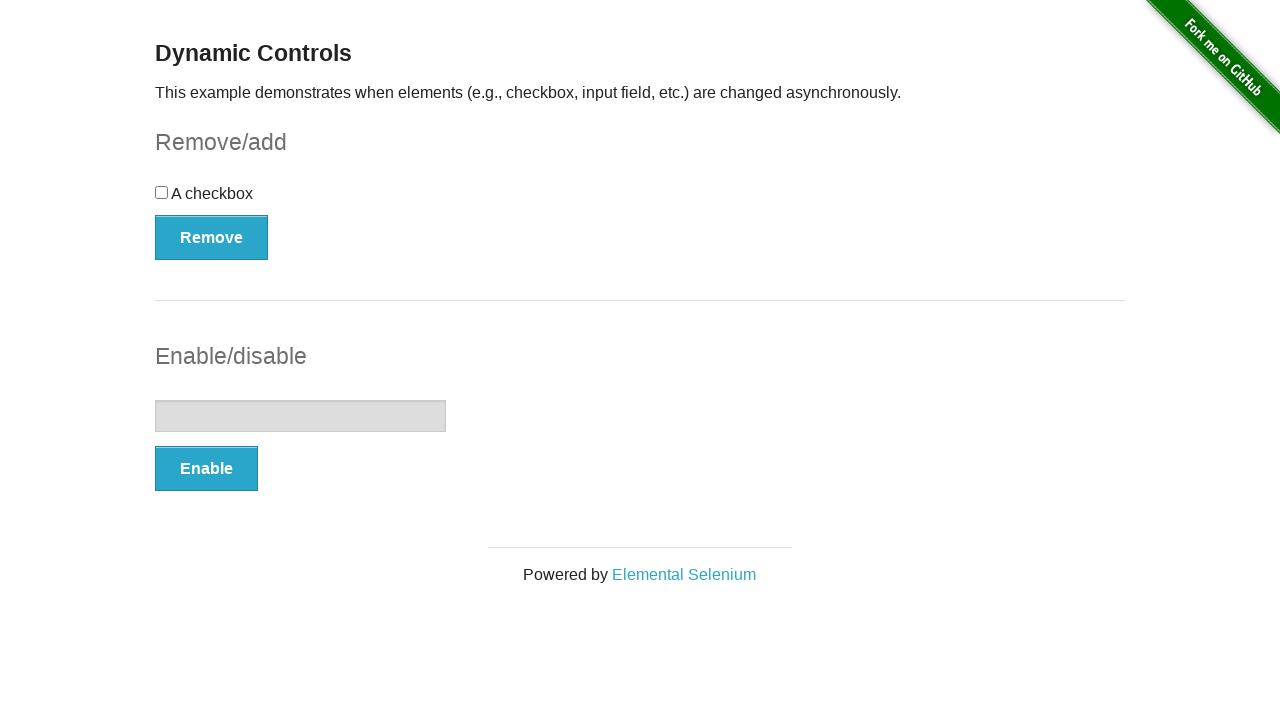

Clicked the checkbox at (162, 192) on xpath=//*[@id='checkbox']/input
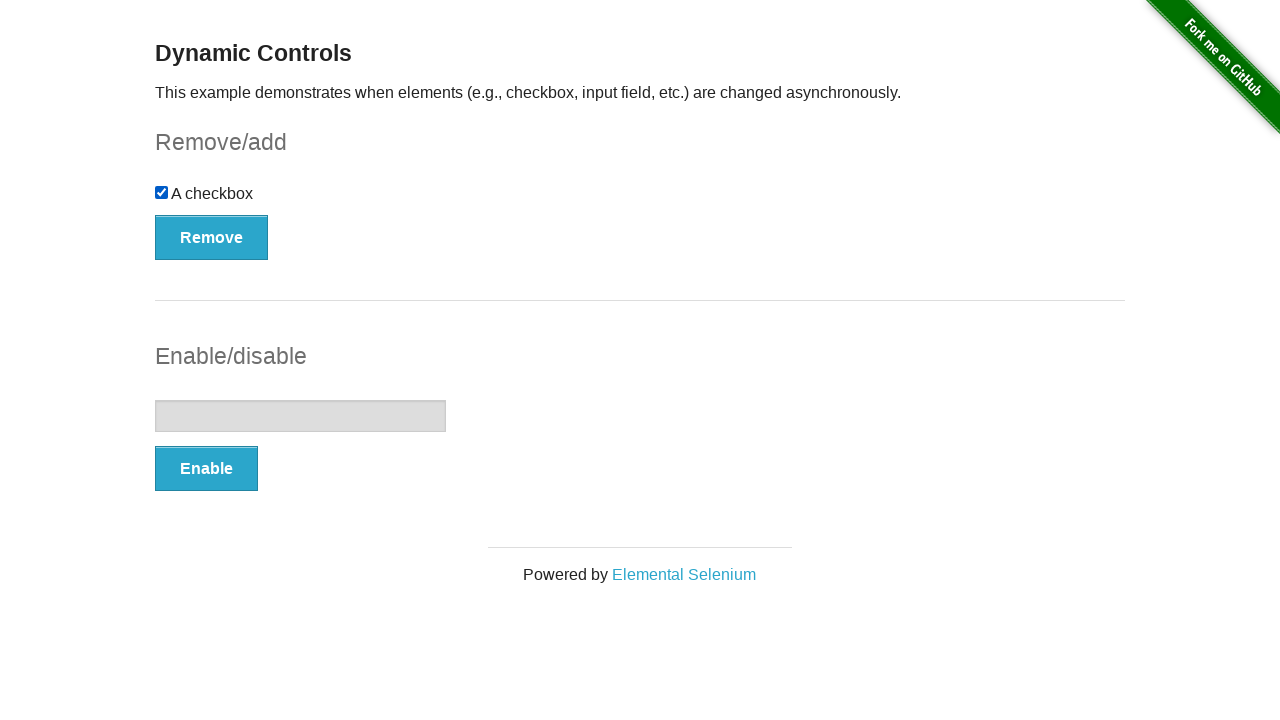

Clicked the Remove button at (212, 237) on xpath=//*[@id='checkbox-example']/button
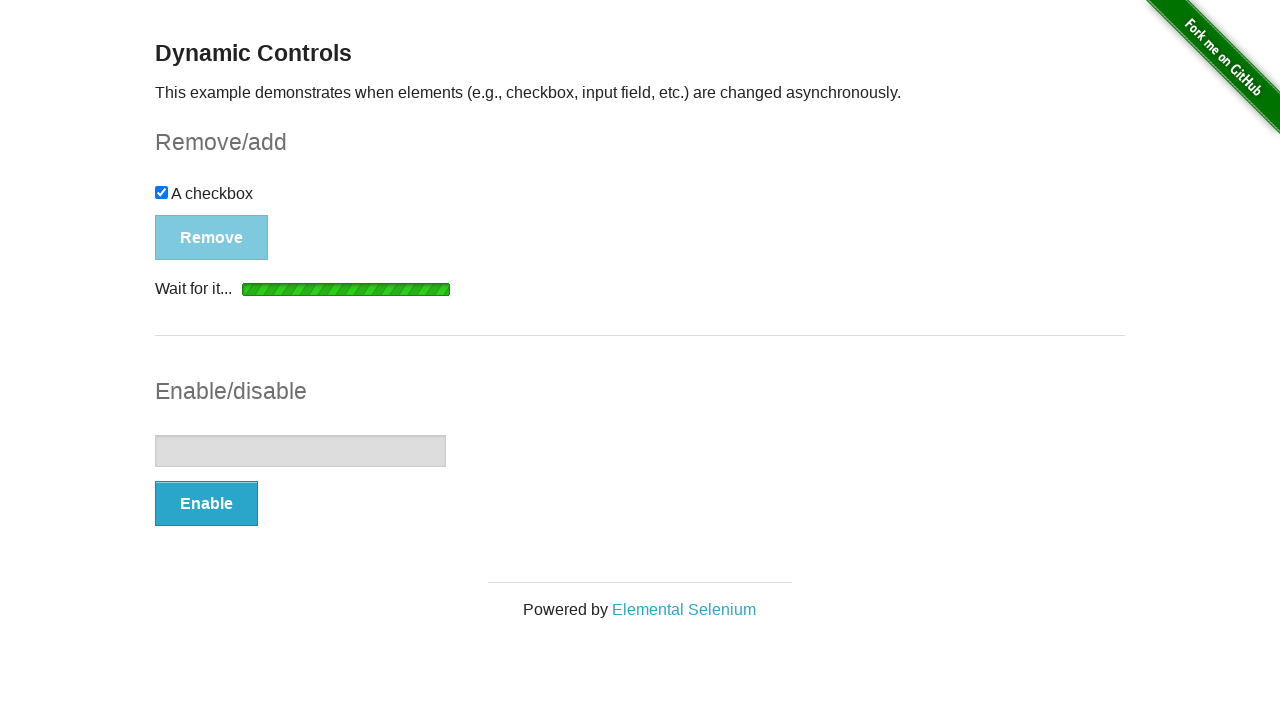

Confirmation message appeared
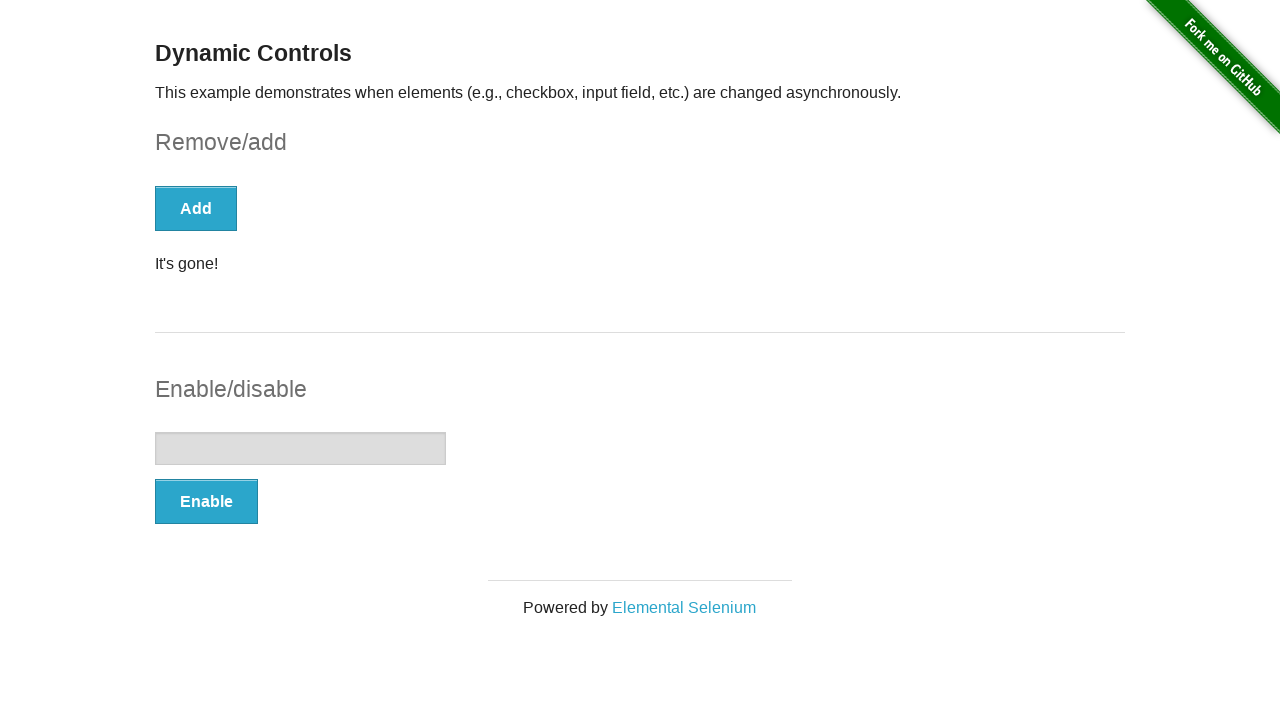

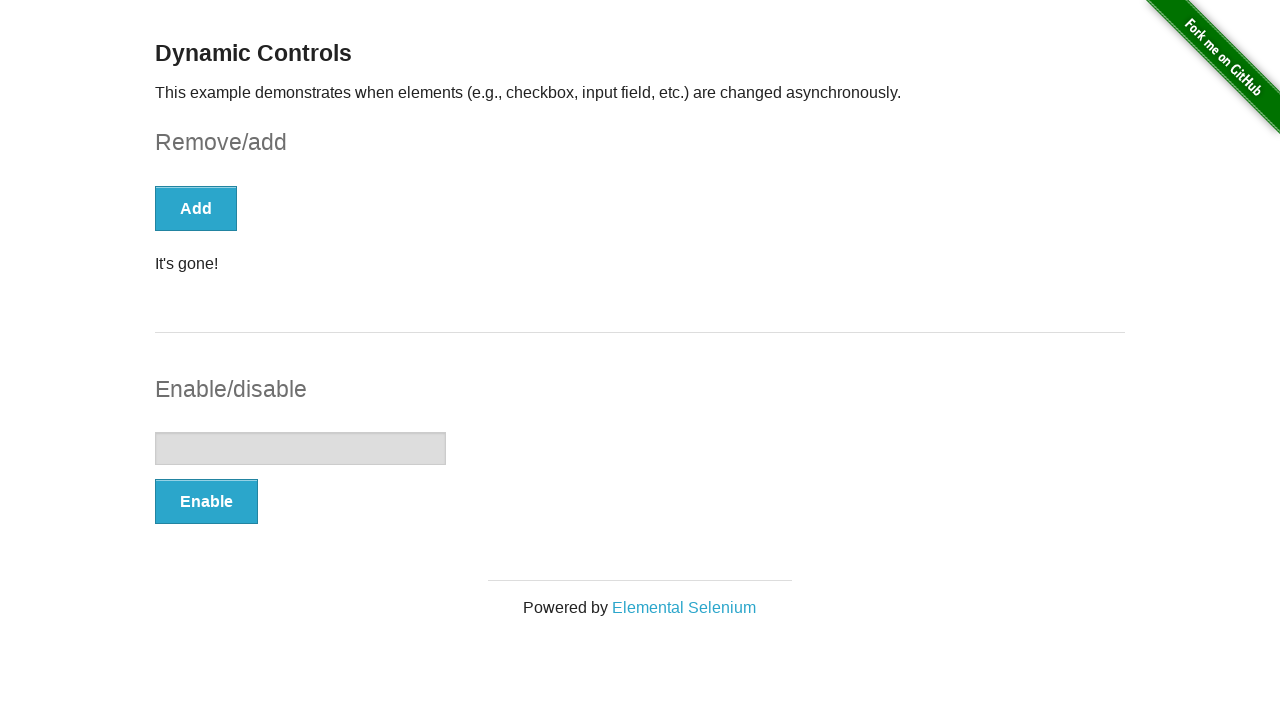